Tests JavaScript simple alert handling by clicking a button to trigger an alert, retrieving the alert text, and accepting (dismissing) the alert.

Starting URL: https://leafground.com/alert.xhtml

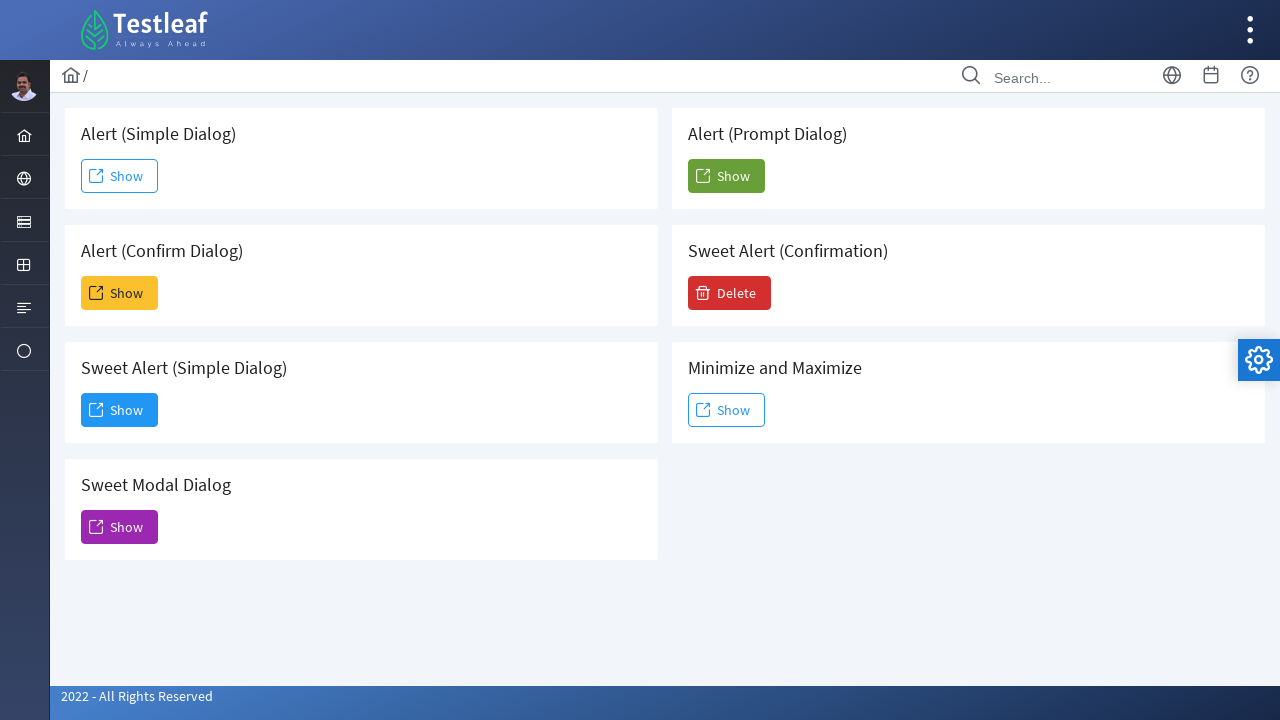

Clicked the first 'Show' button to trigger the alert at (120, 176) on (//span[text()='Show'])[1]
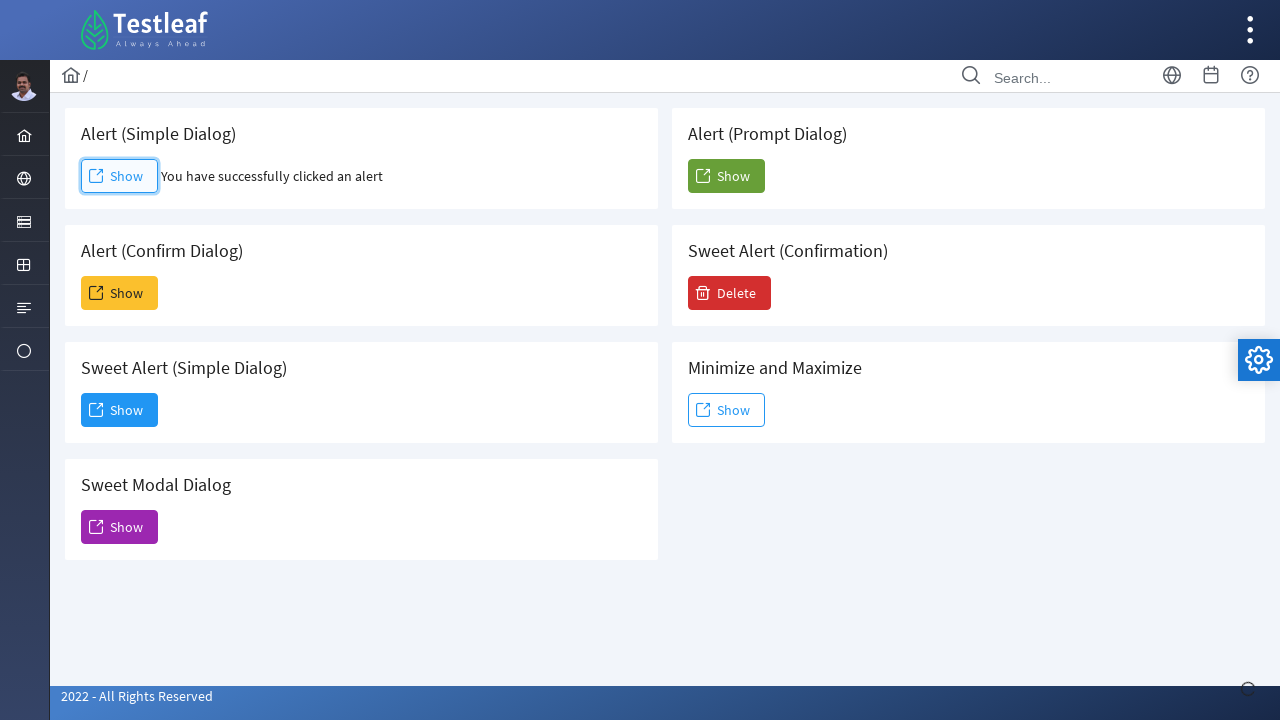

Registered dialog handler to accept alerts
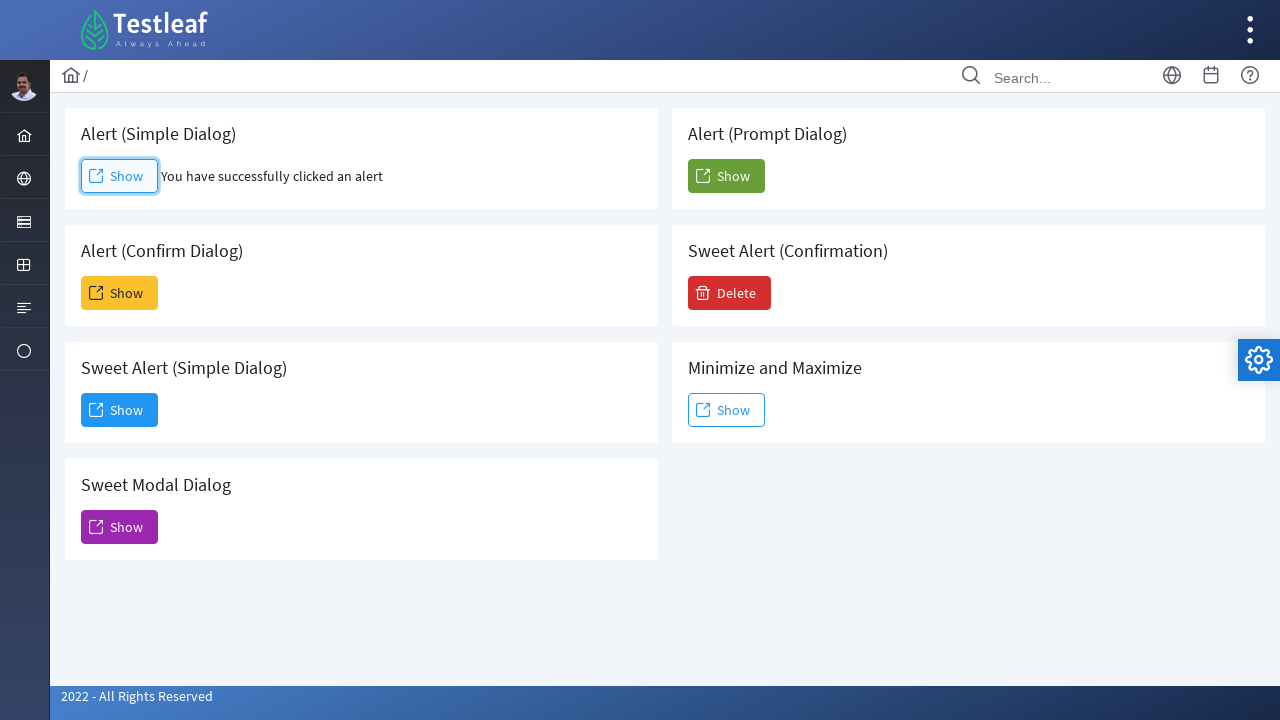

Re-registered dialog handler with message logging
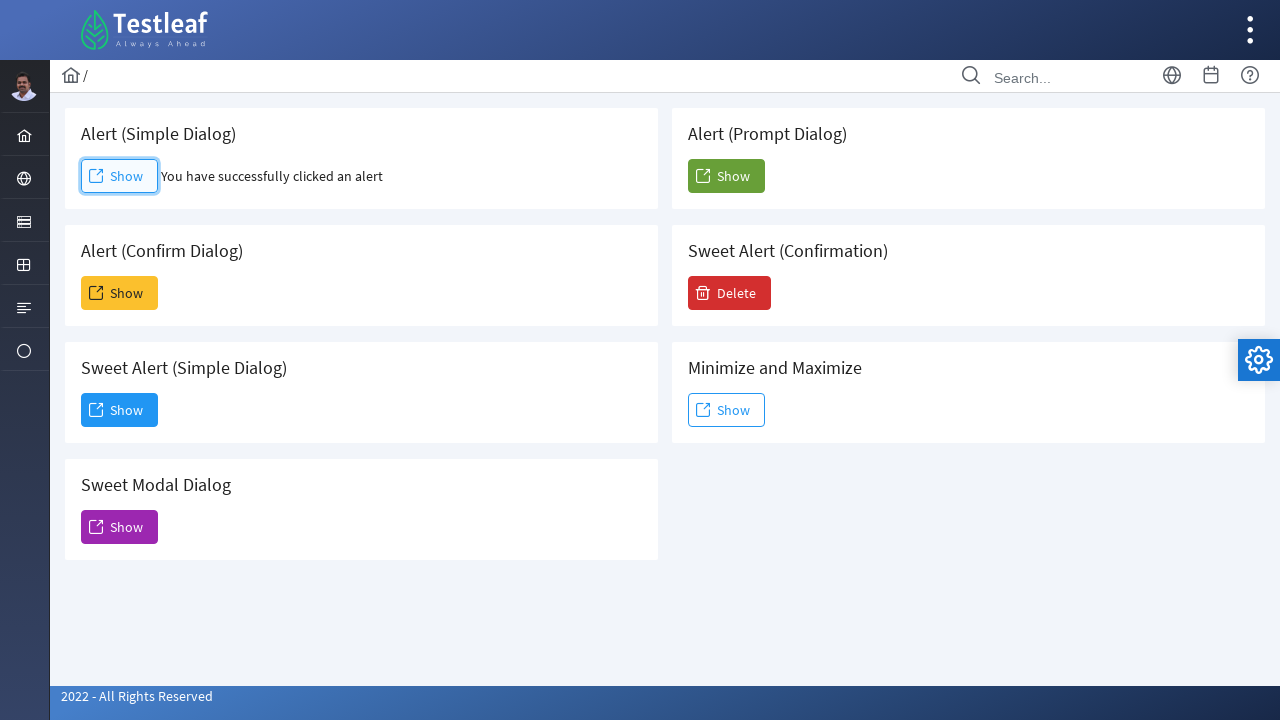

Clicked the first 'Show' button again to trigger and handle the alert at (120, 176) on (//span[text()='Show'])[1]
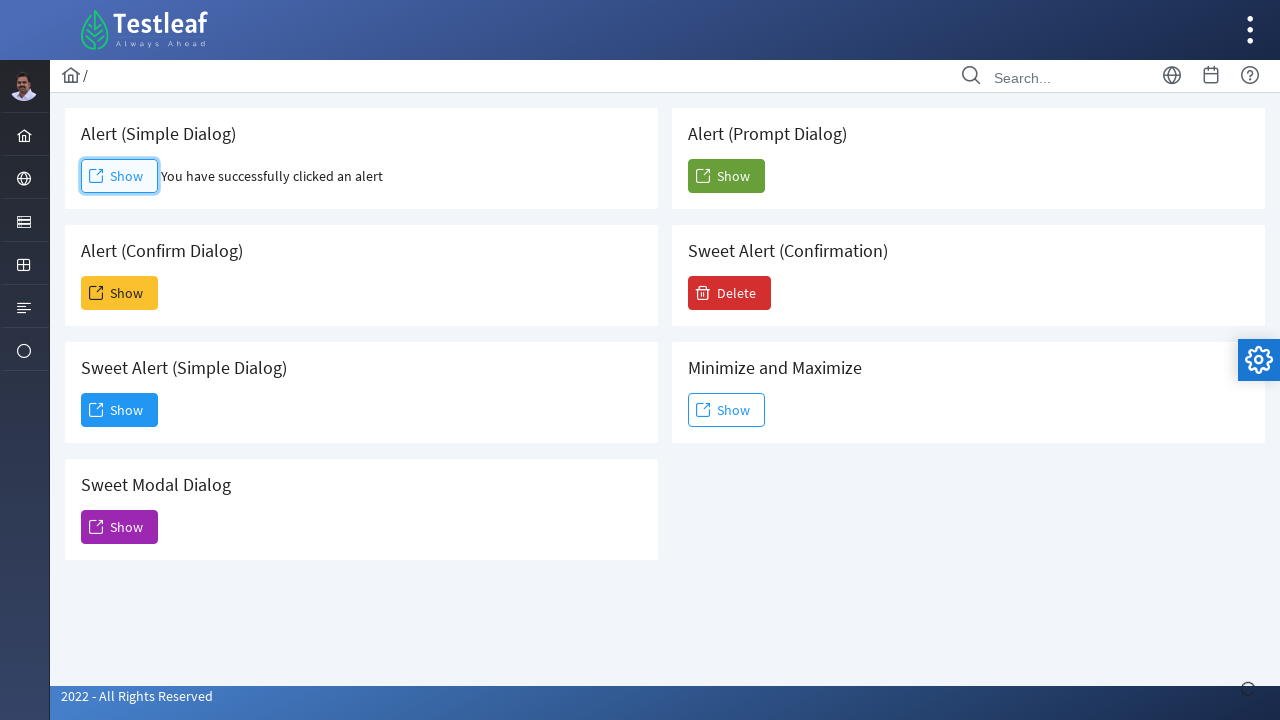

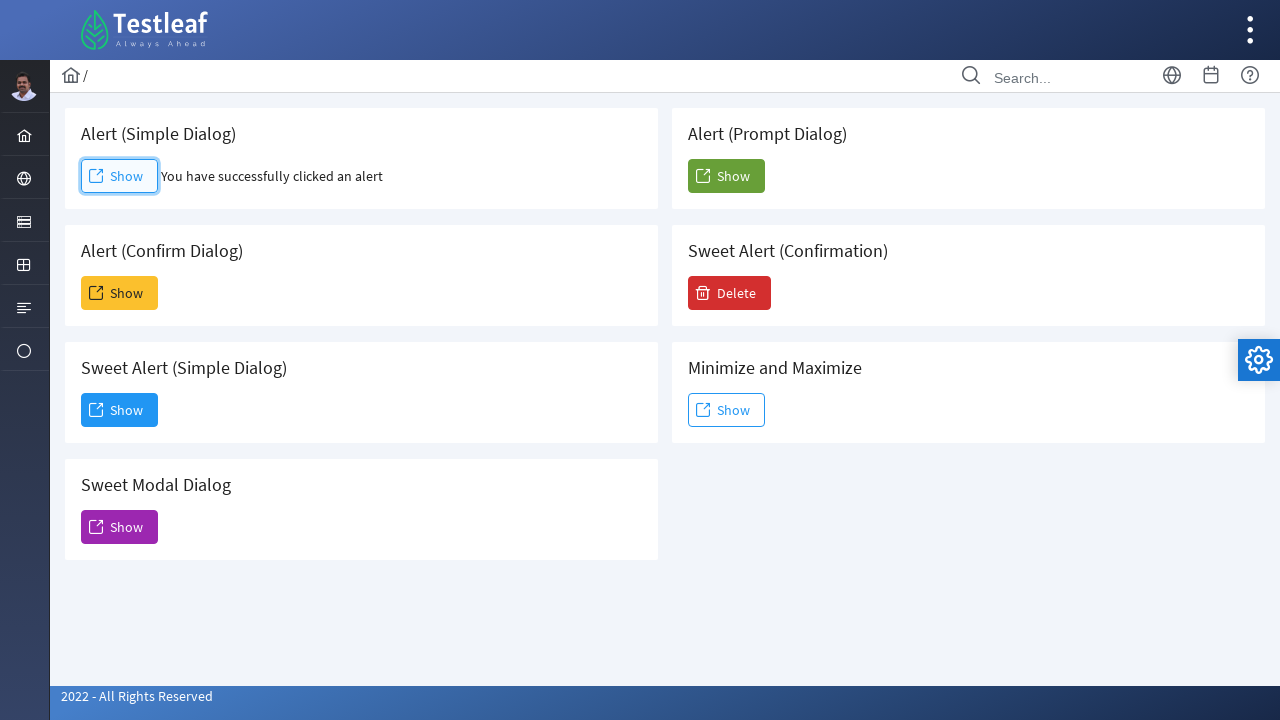